Tests that the text input field is cleared after adding a new todo item to the list.

Starting URL: https://demo.playwright.dev/todomvc/#/

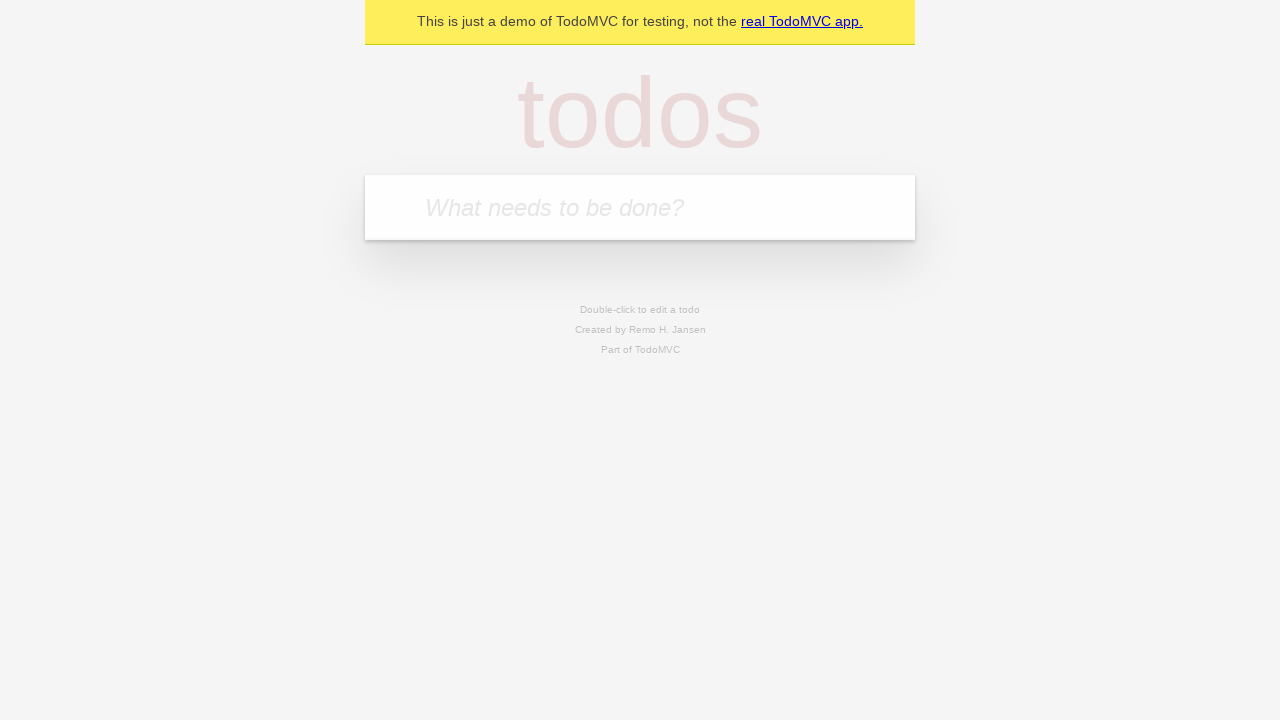

Filled todo input field with 'water the plants' on internal:attr=[placeholder="What needs to be done?"i]
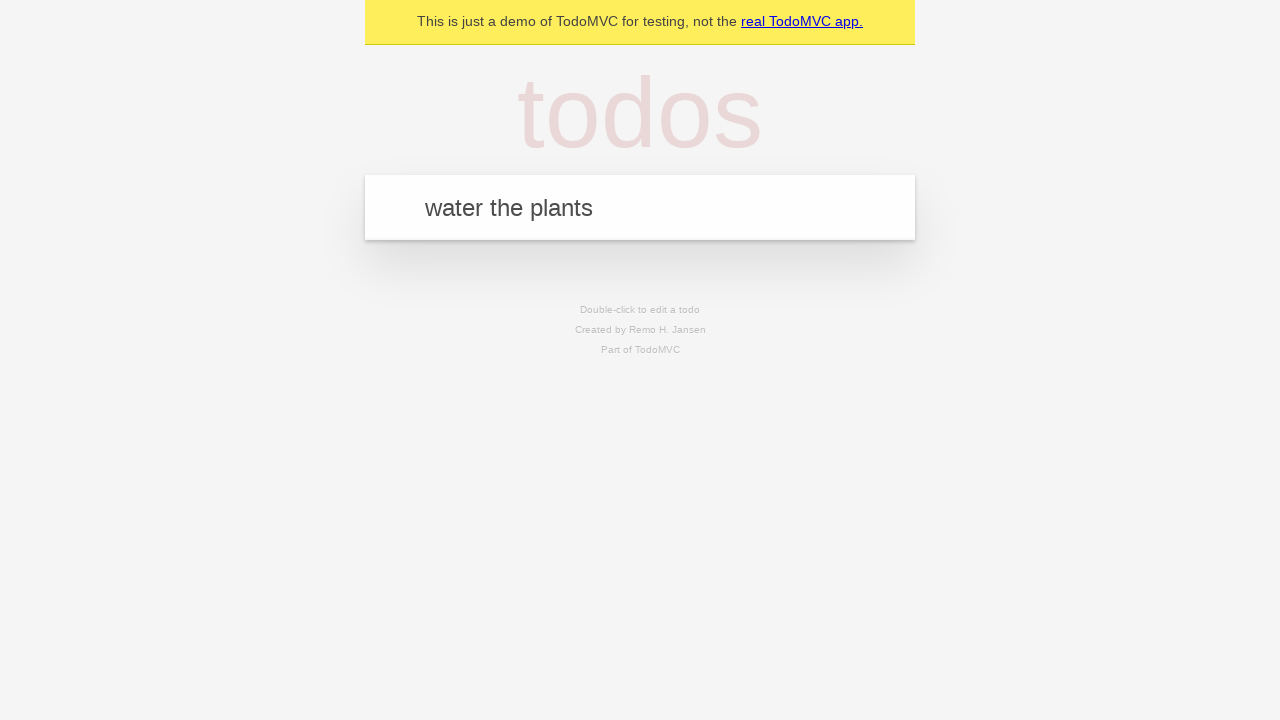

Pressed Enter to add the todo item on internal:attr=[placeholder="What needs to be done?"i]
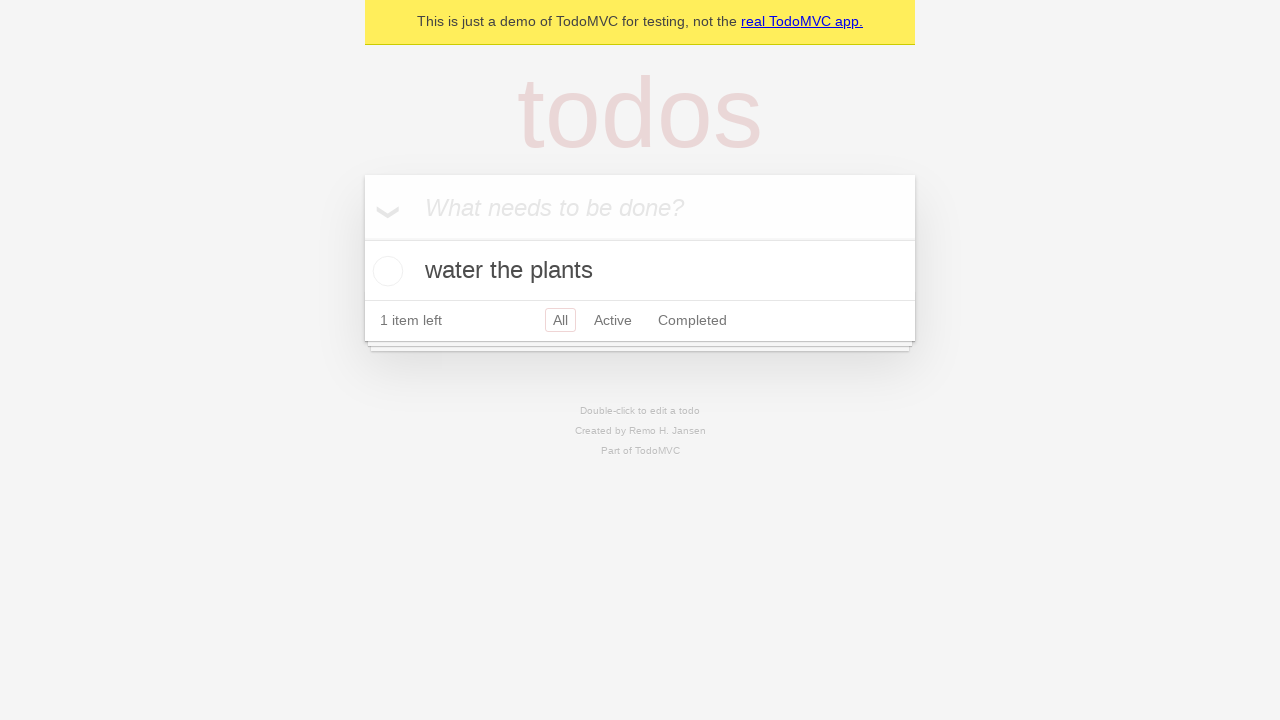

Verified that the text input field was cleared after adding the item
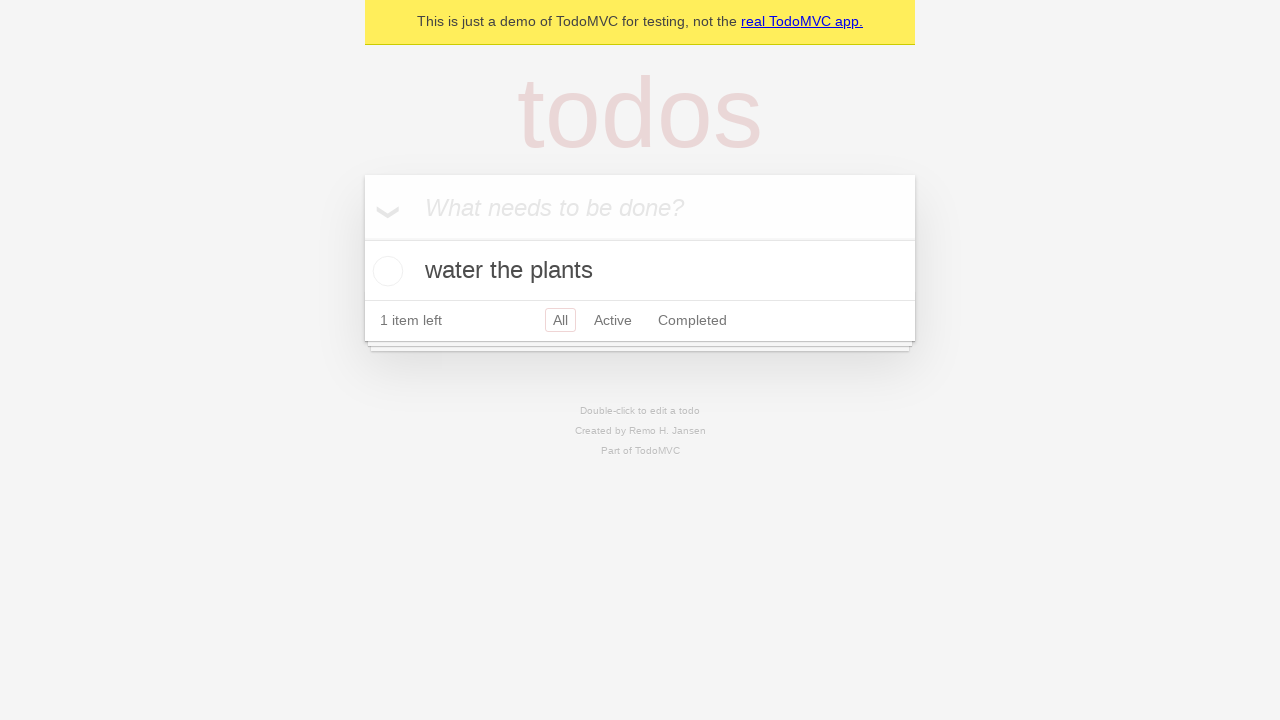

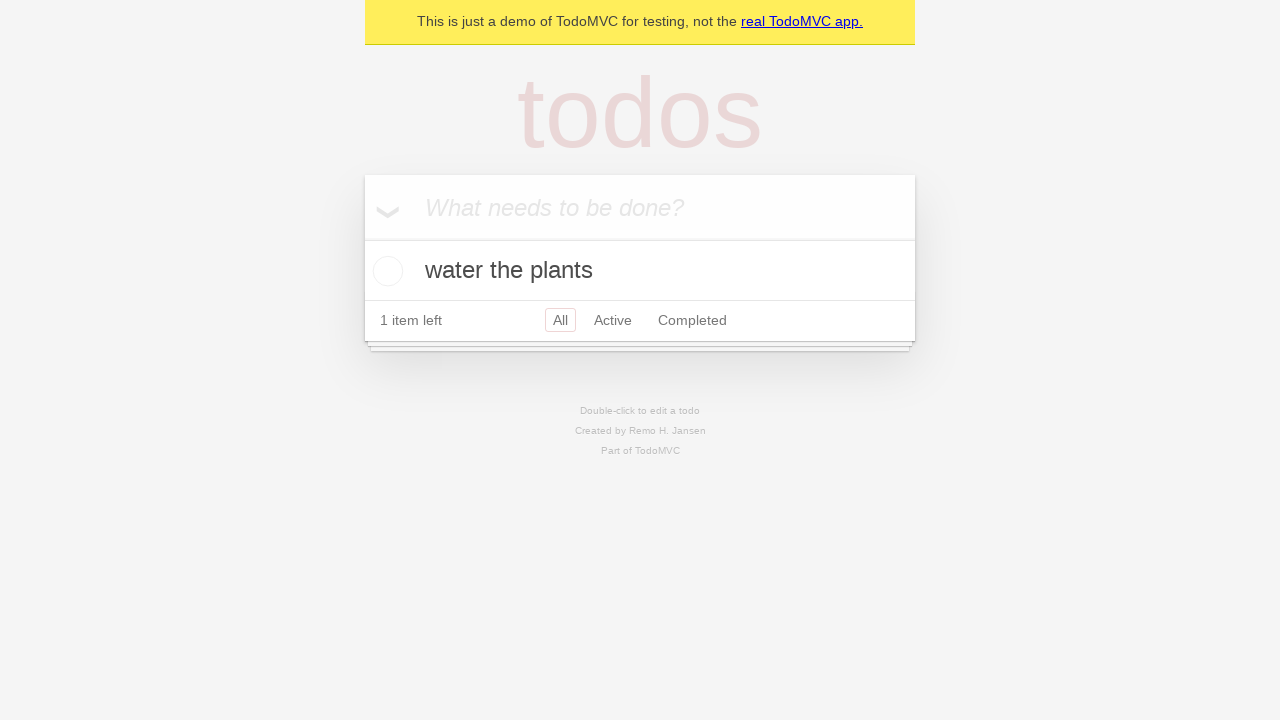